Navigates to Rediff Money gainers page and verifies the stock table is loaded with company data rows

Starting URL: https://money.rediff.com/gainers/bse/daily/groupa?src=gain_lose

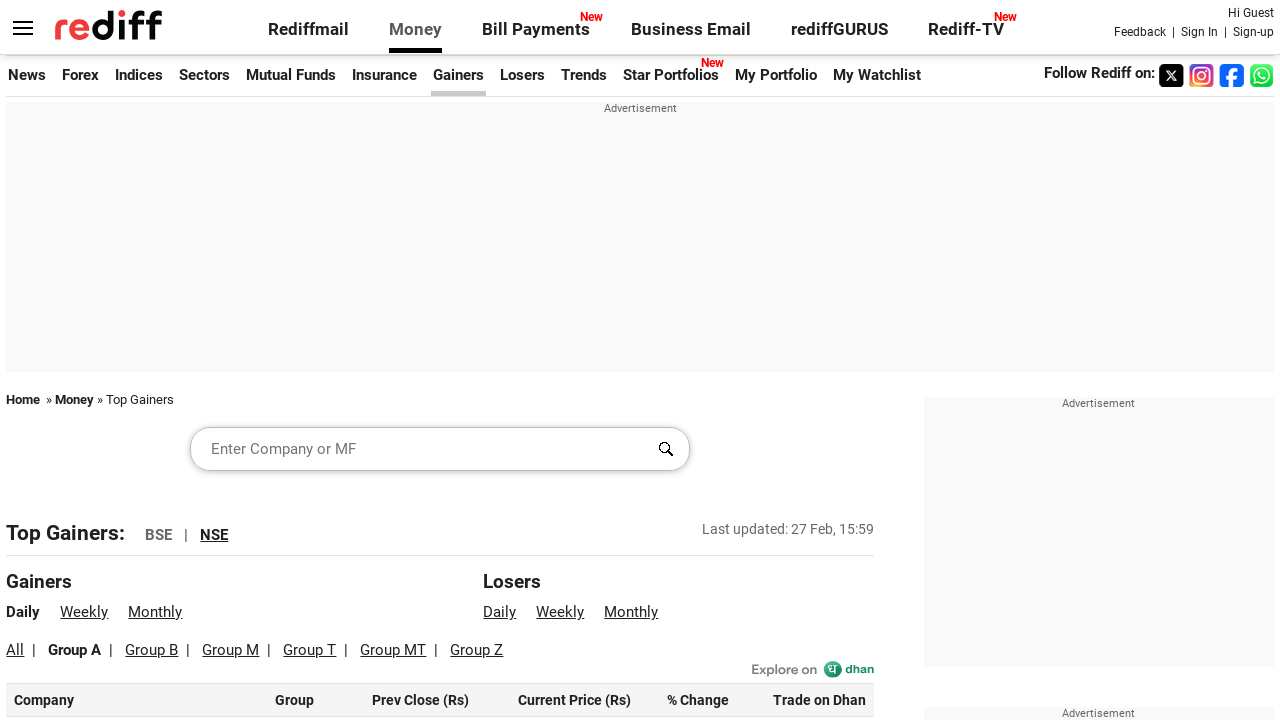

Navigated to Rediff Money BSE gainers page
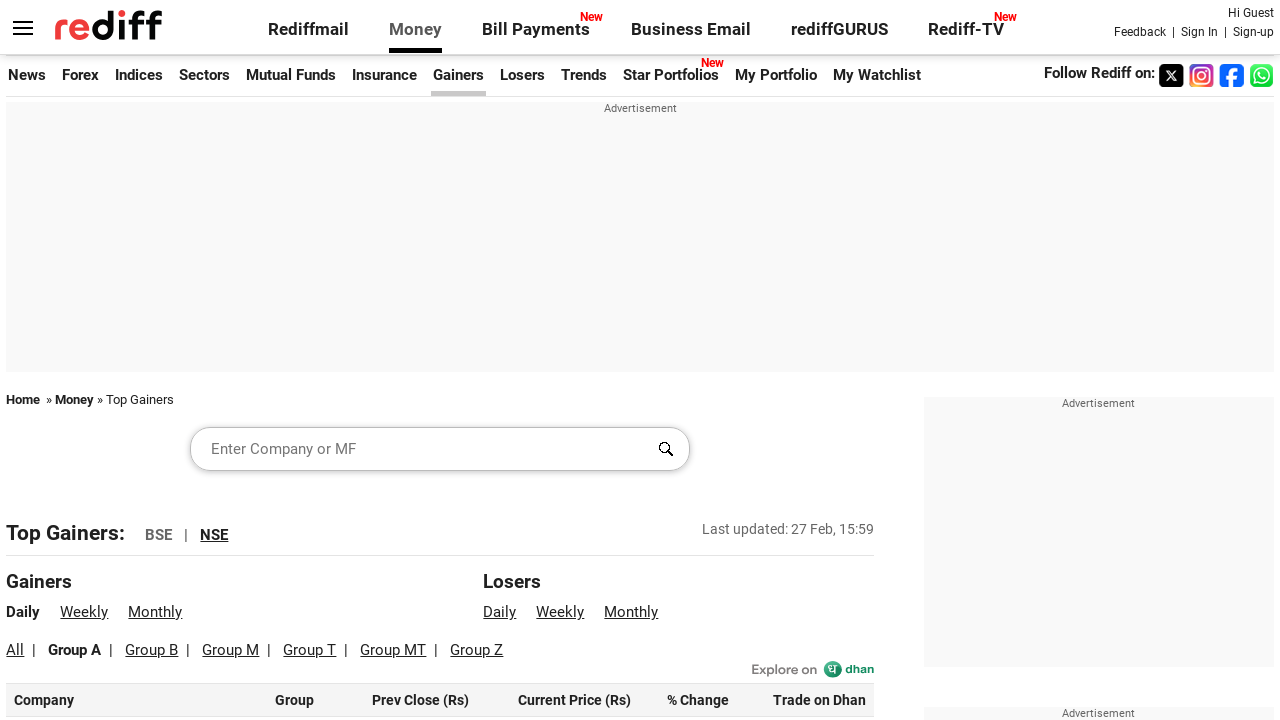

Main stock table loaded with tbody rows
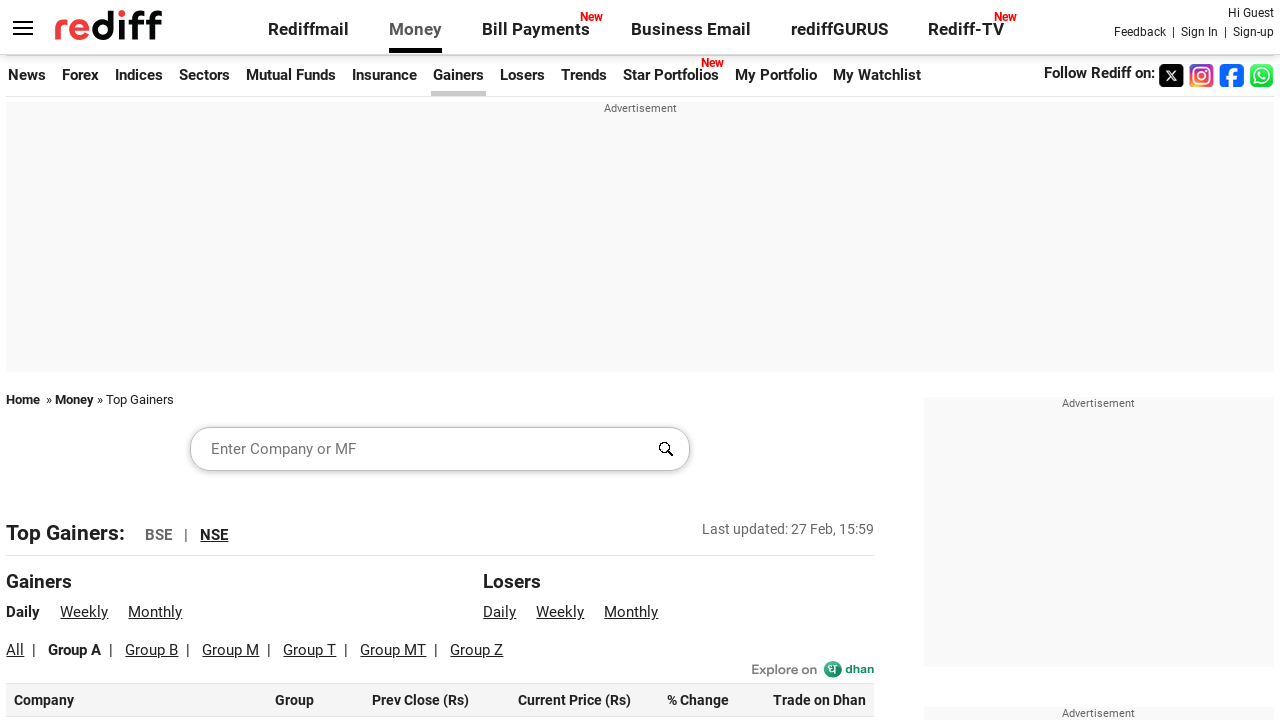

First table row is visible and loaded
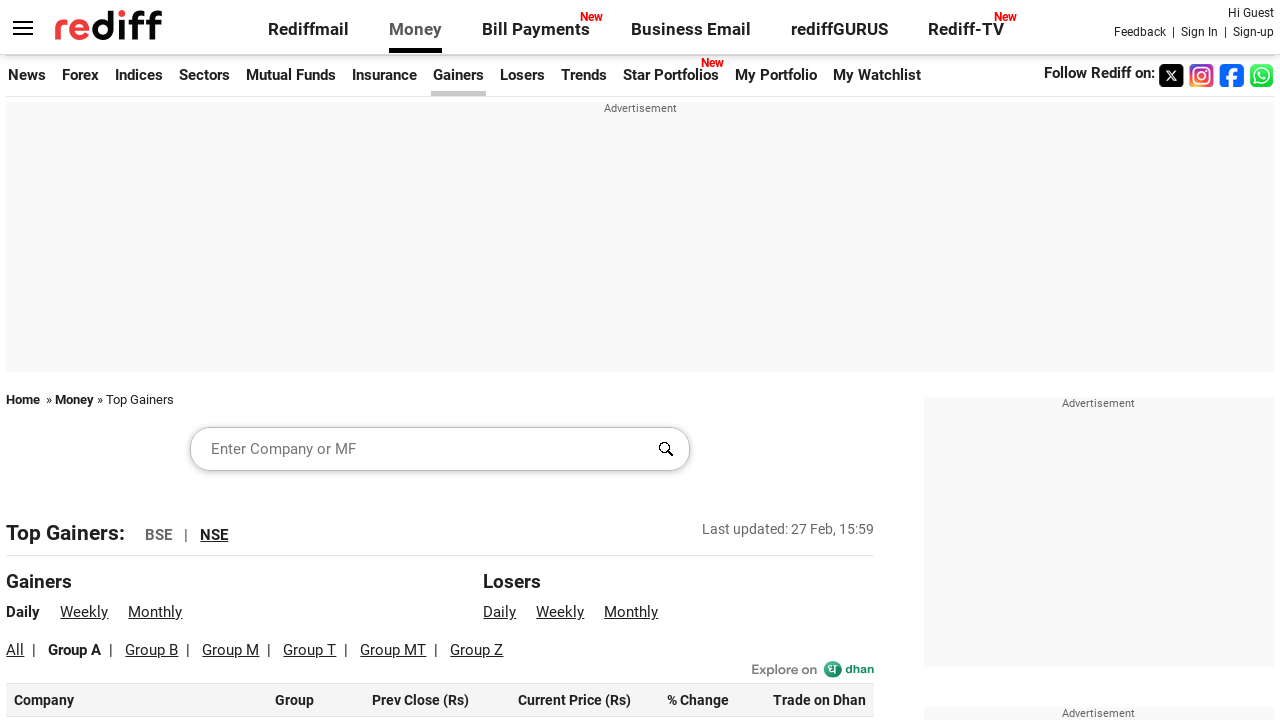

Company name cell in first row is visible
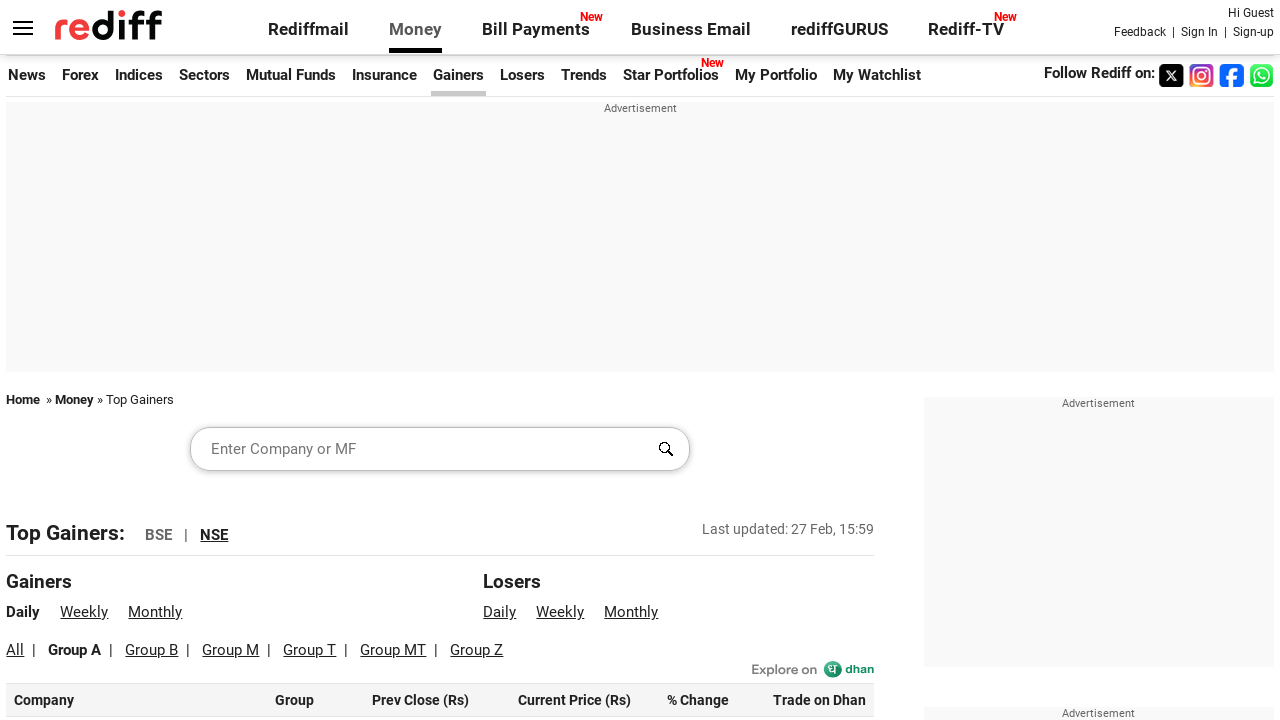

Clicked on first company name to verify table interactivity at (62, 360) on #leftcontainer table tbody tr:first-child td:first-child a
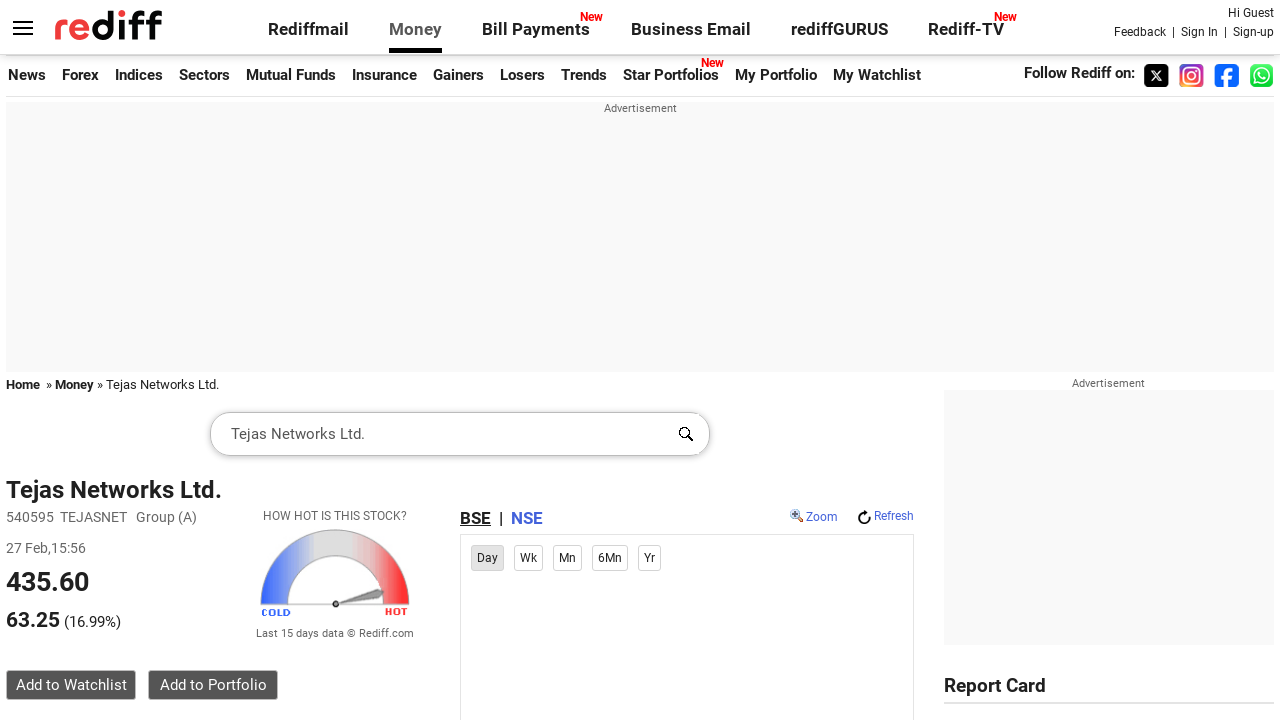

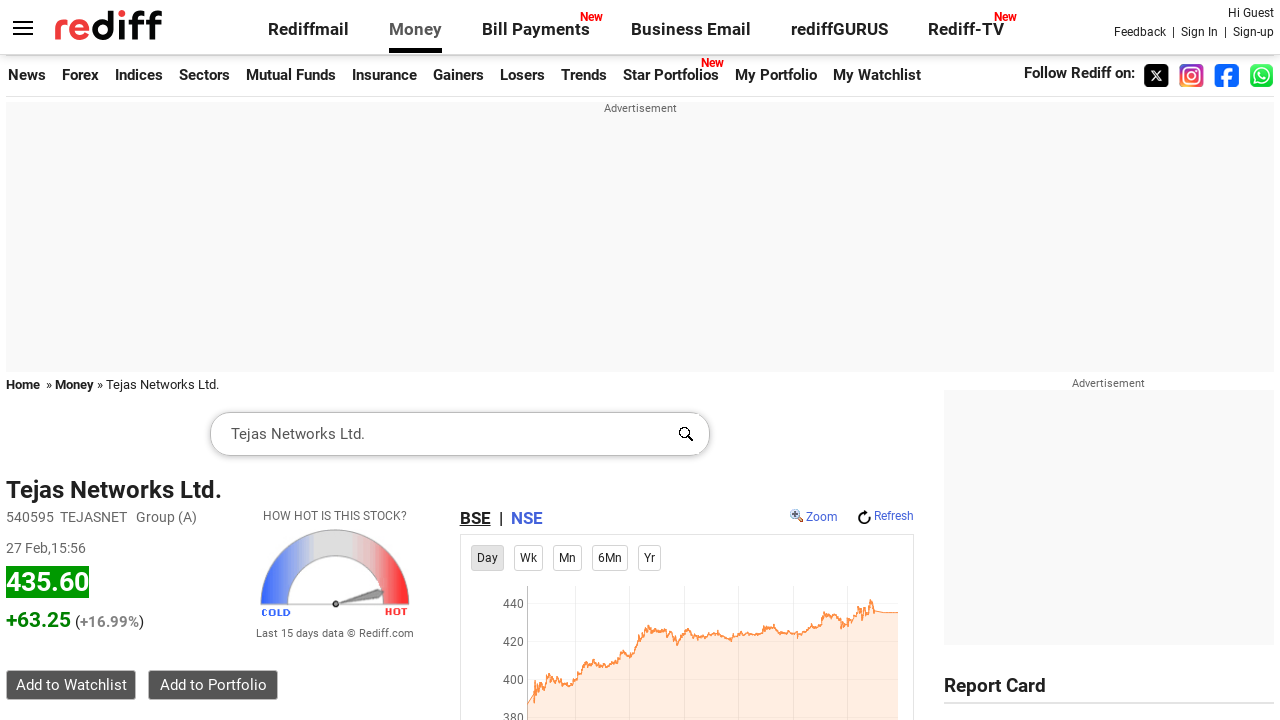